Navigates to NSE India's most active equities page and waits for the stock data table to load, verifying that market data is displayed.

Starting URL: https://www.nseindia.com/market-data/most-active-equities

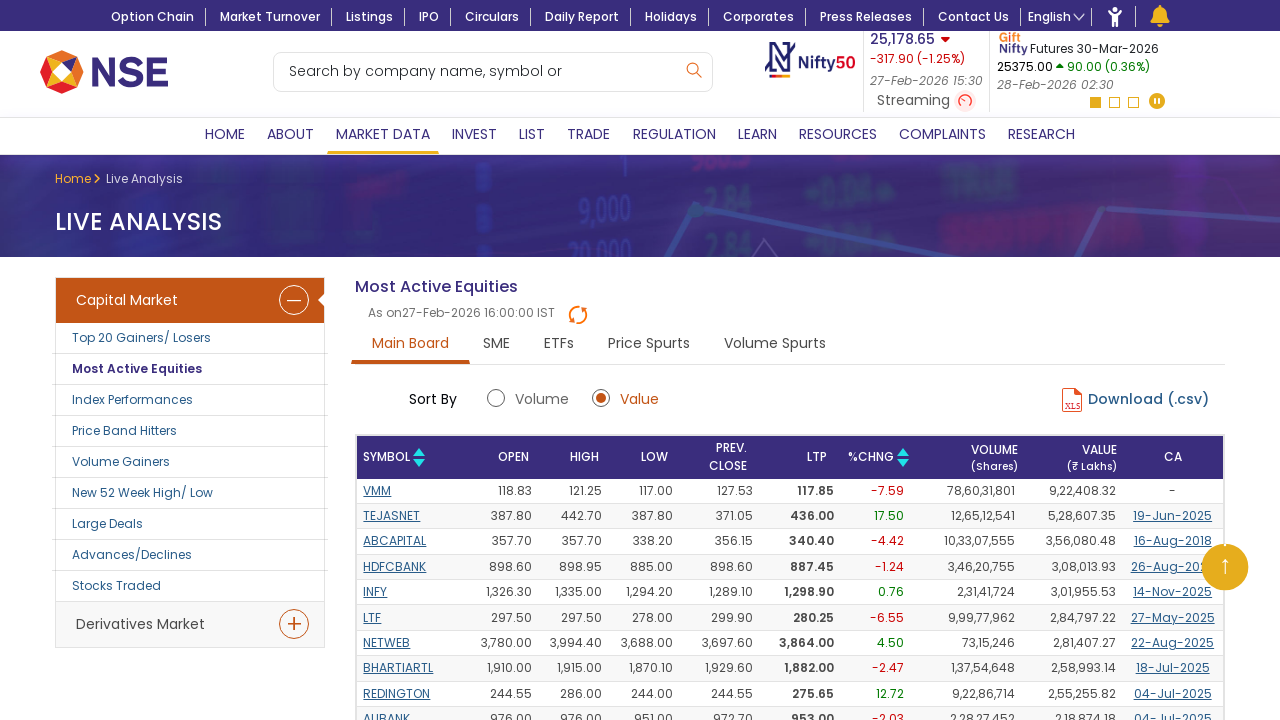

Navigated to NSE India's most active equities page
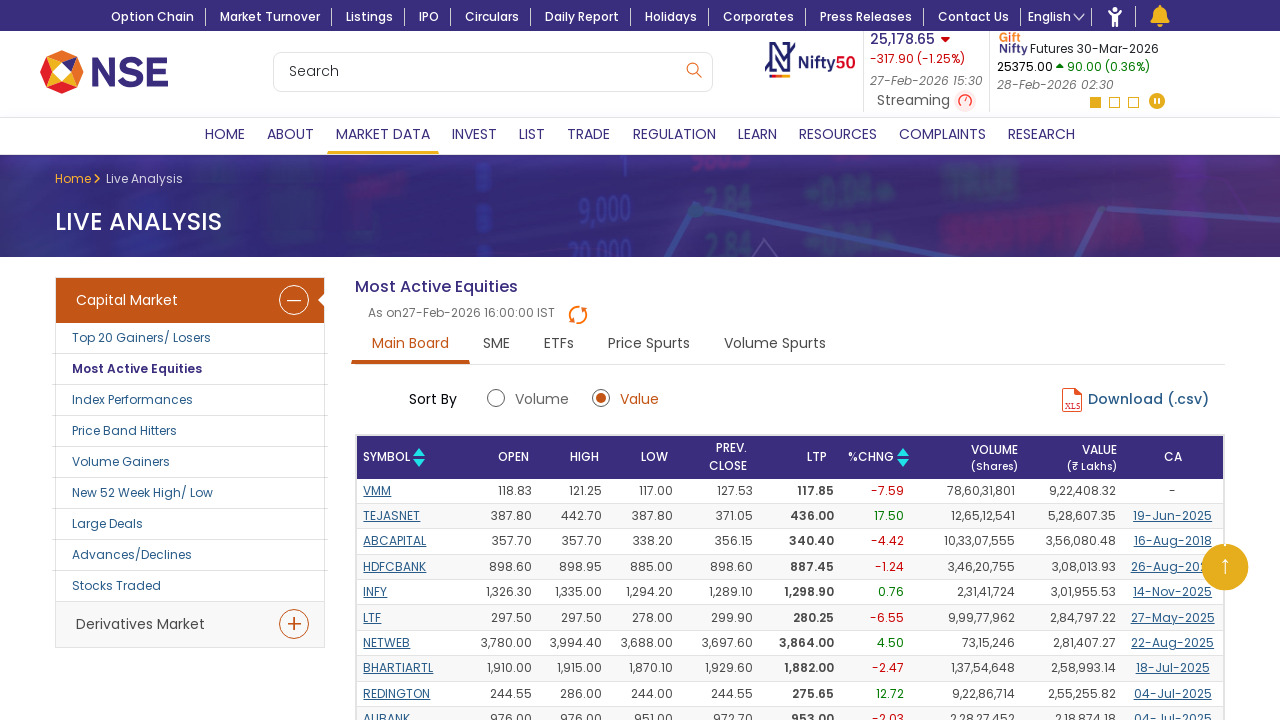

Most active equities table loaded
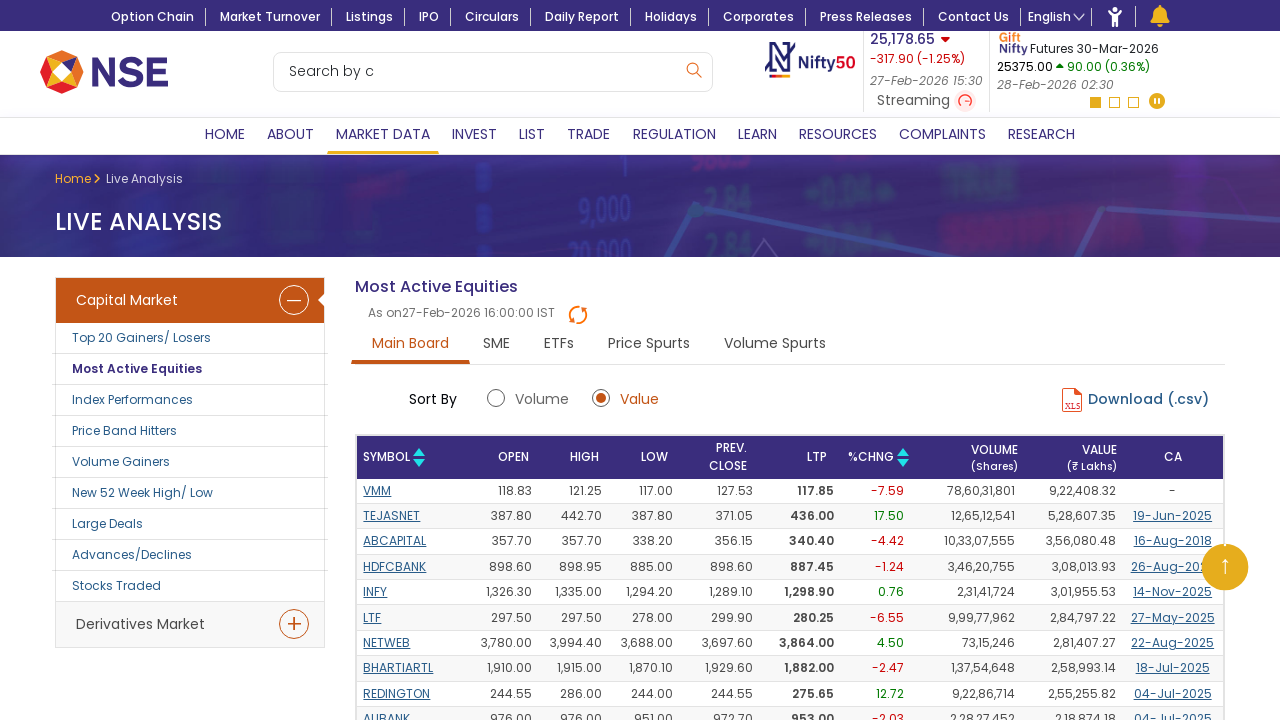

Stock data table rows verified to be present
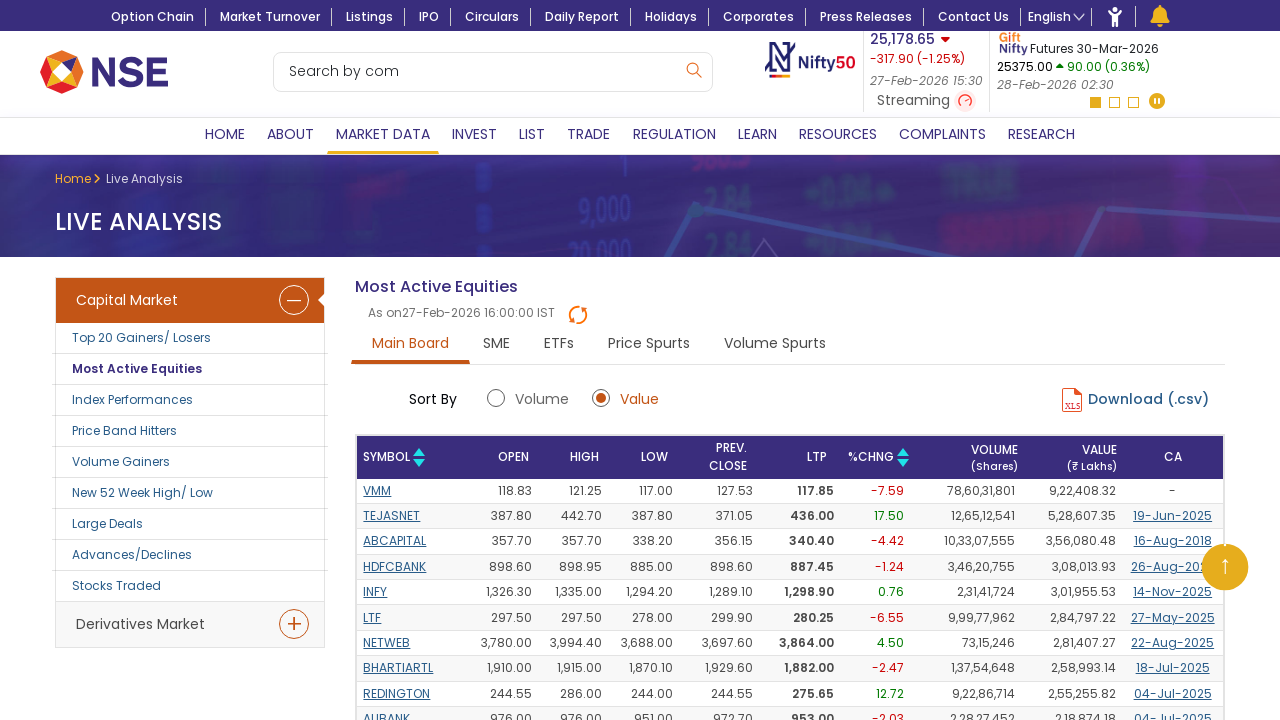

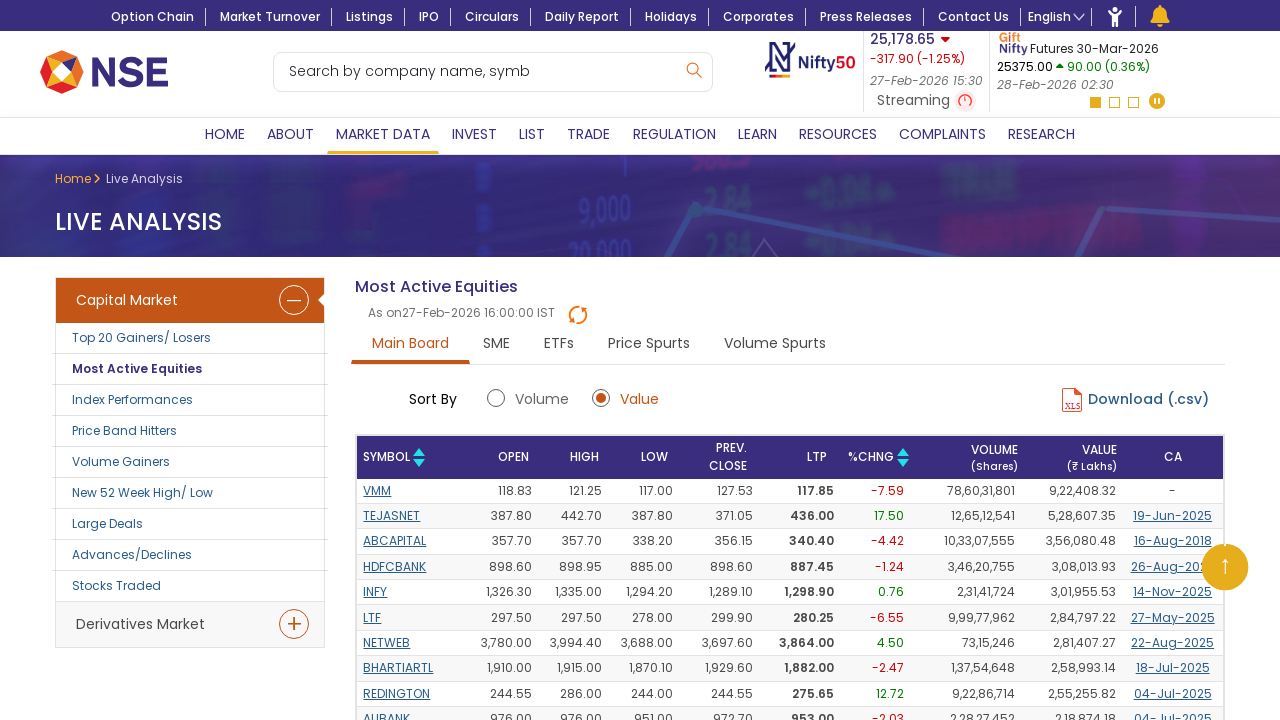